Tests login form validation by attempting to submit without an email address and verifying the required field error message appears

Starting URL: https://front.serverest.dev/login

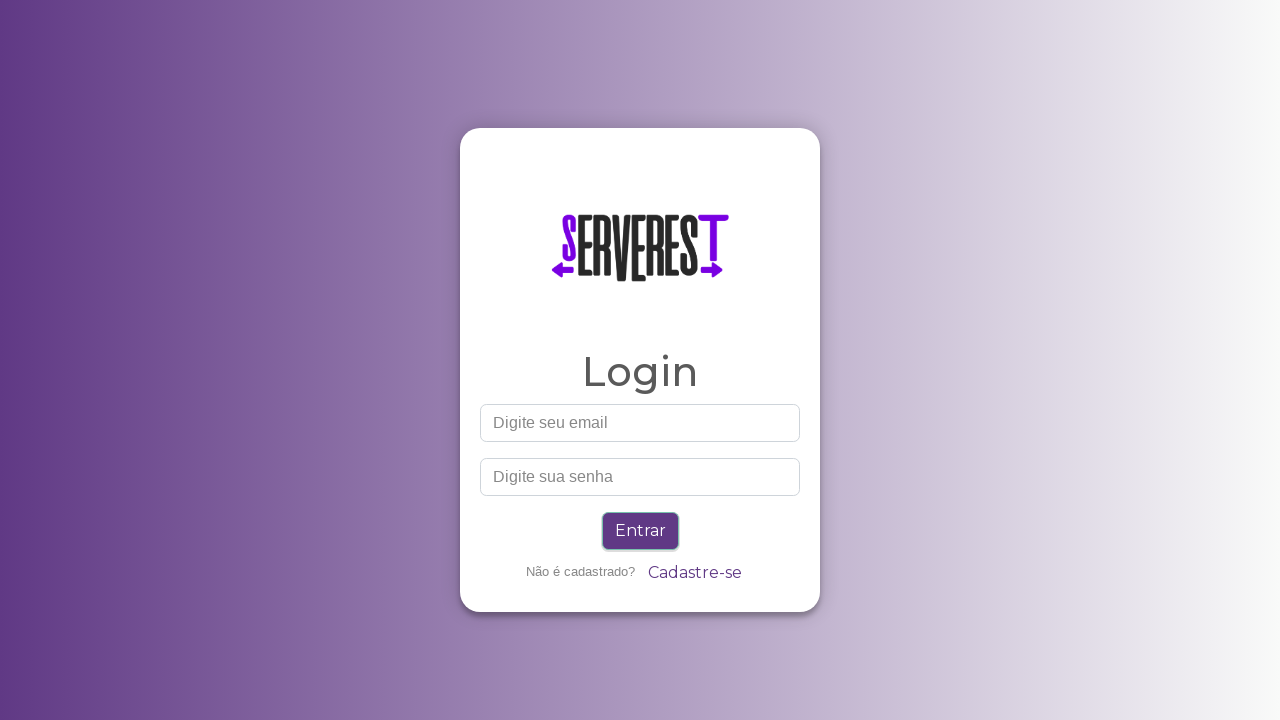

Filled password field with test password, leaving email field empty on input[id='password']
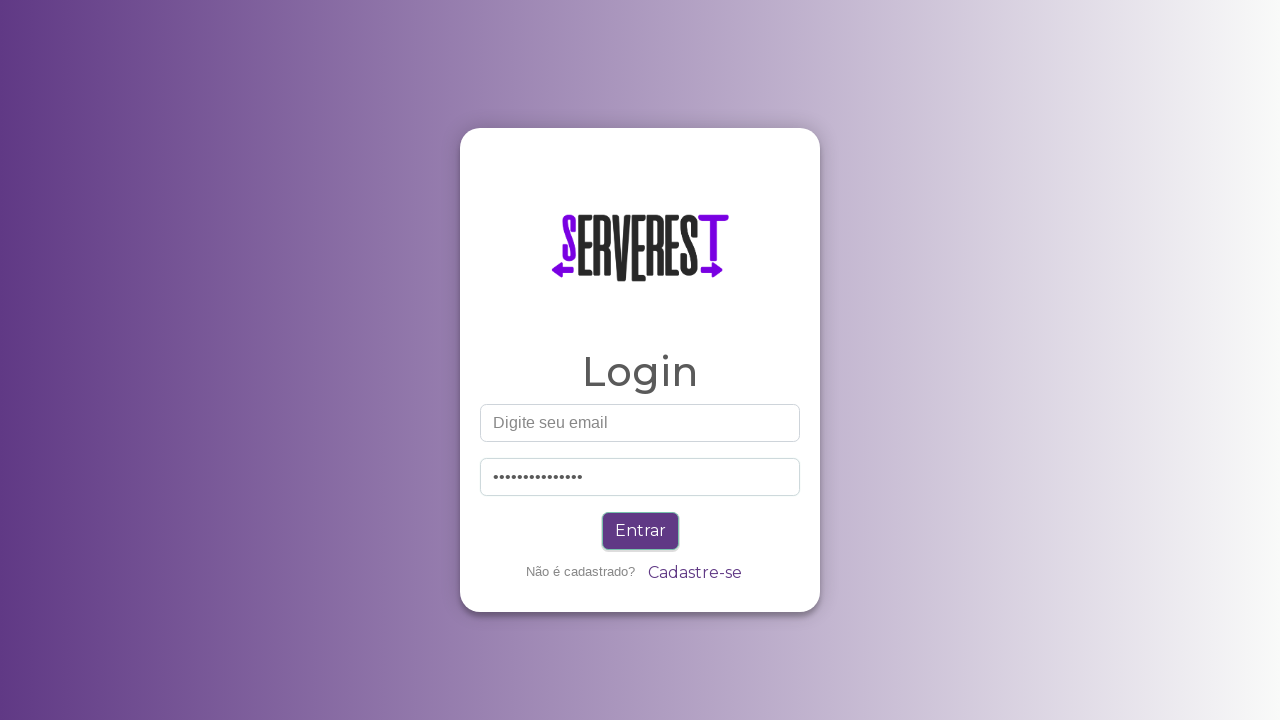

Clicked login button to attempt submission without email at (640, 531) on .btn
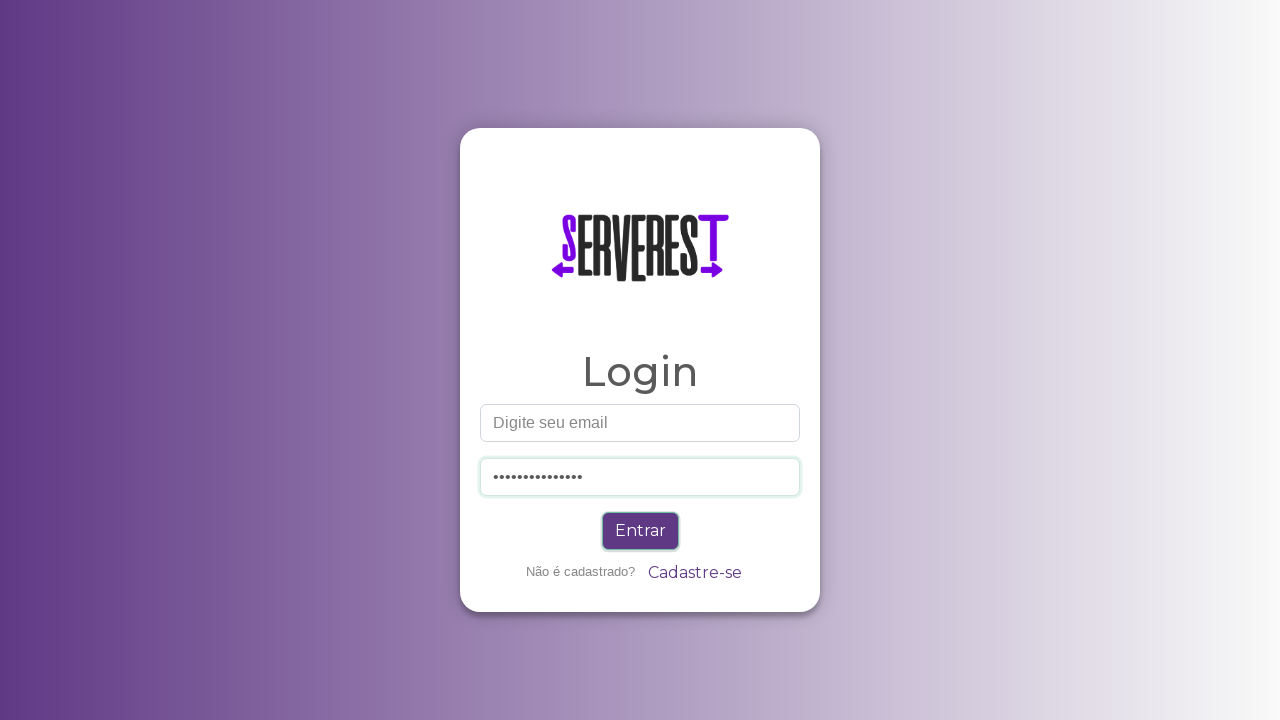

Required field error message appeared for missing email
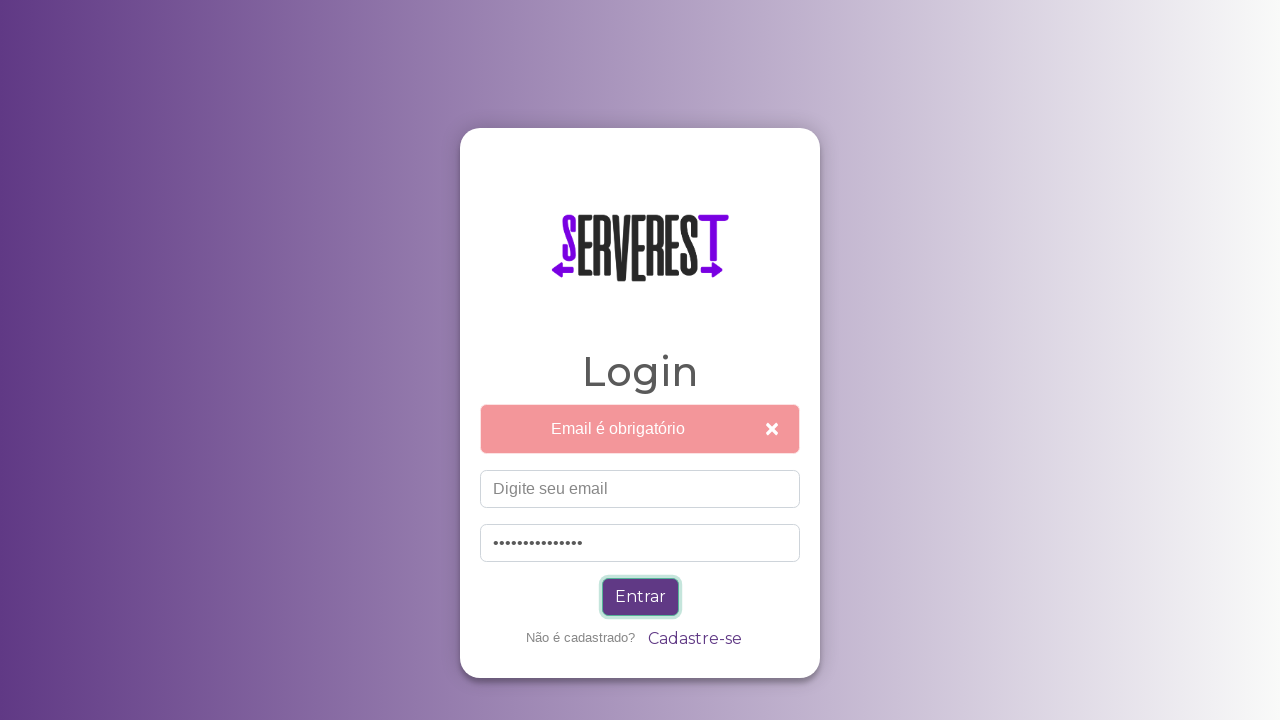

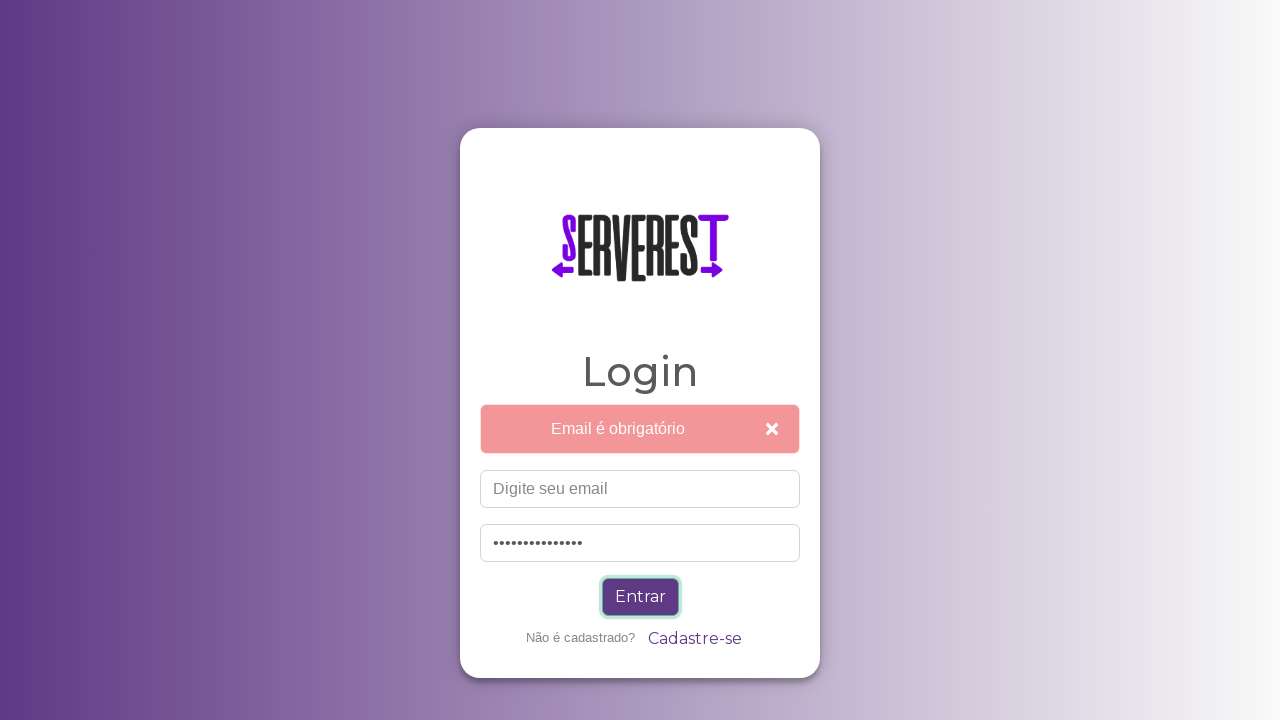